Tests navigation by clicking the "A/B Testing" link from the home page and verifying the resulting page title is "No A/B Test", then navigates back to the home page.

Starting URL: https://practice.cydeo.com

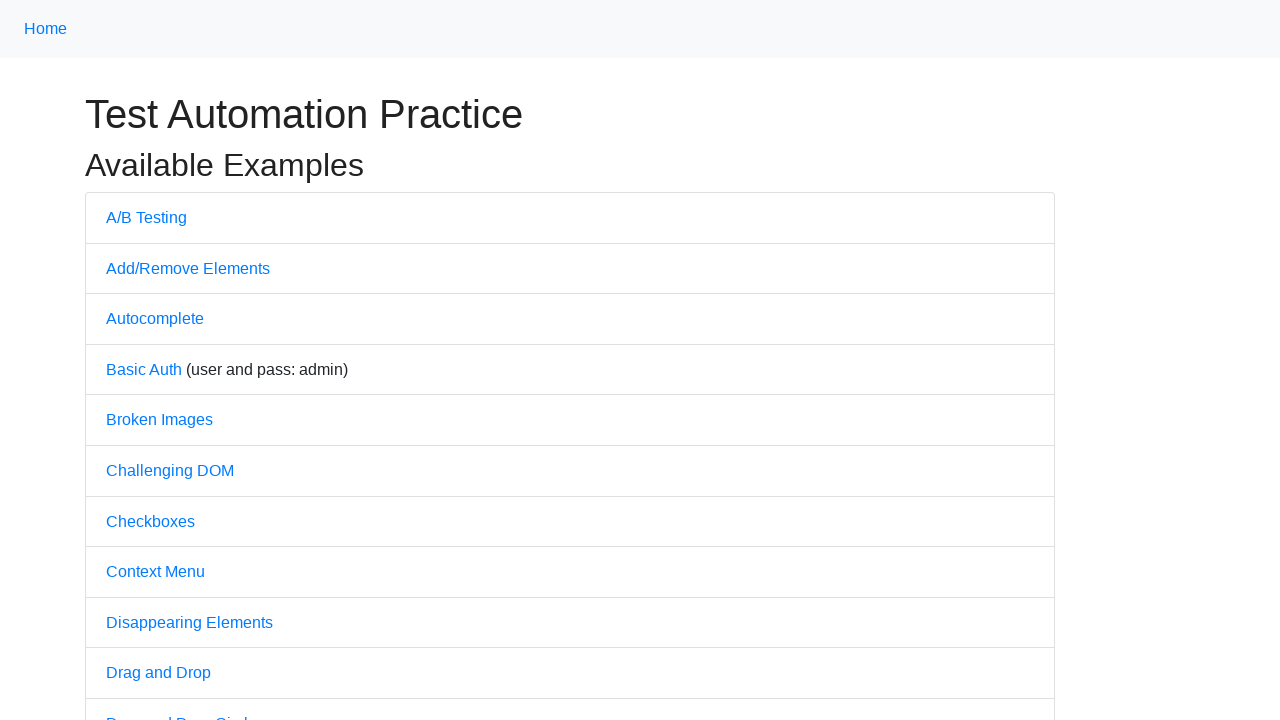

Clicked on 'A/B Testing' link from home page at (146, 217) on text=A/B Testing
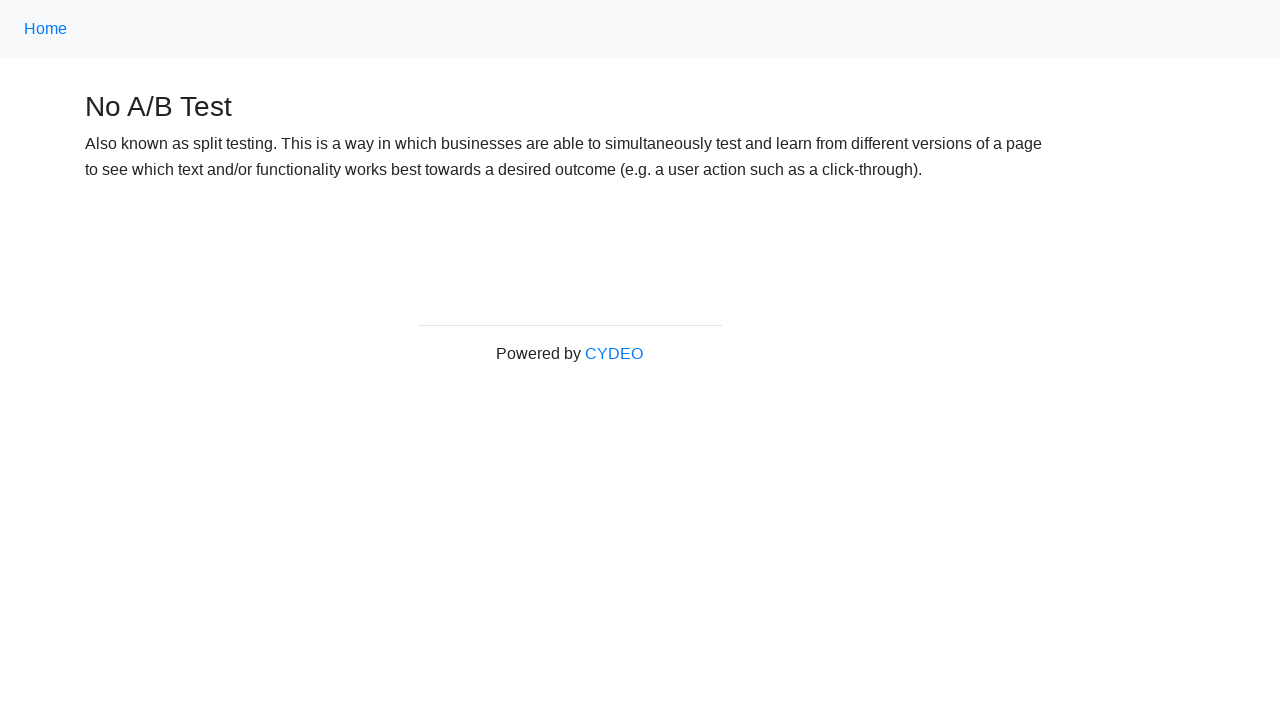

Verified page title is 'No A/B Test'
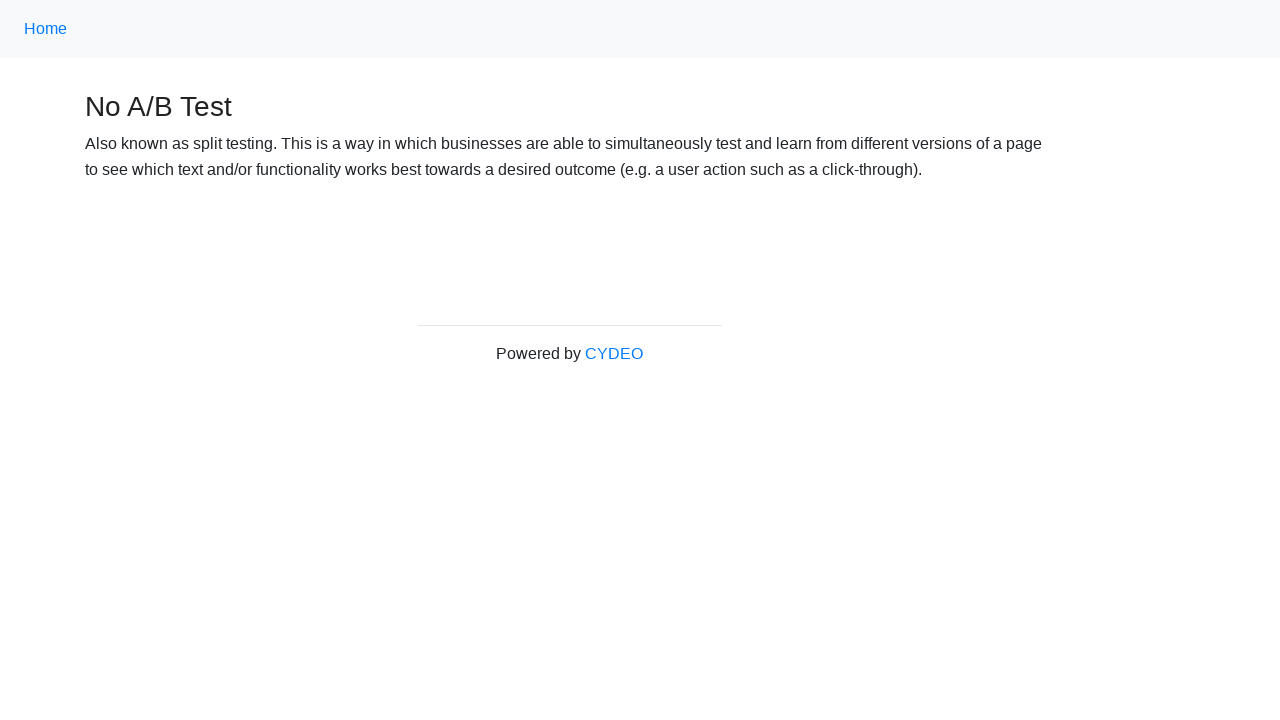

Navigated back to home page
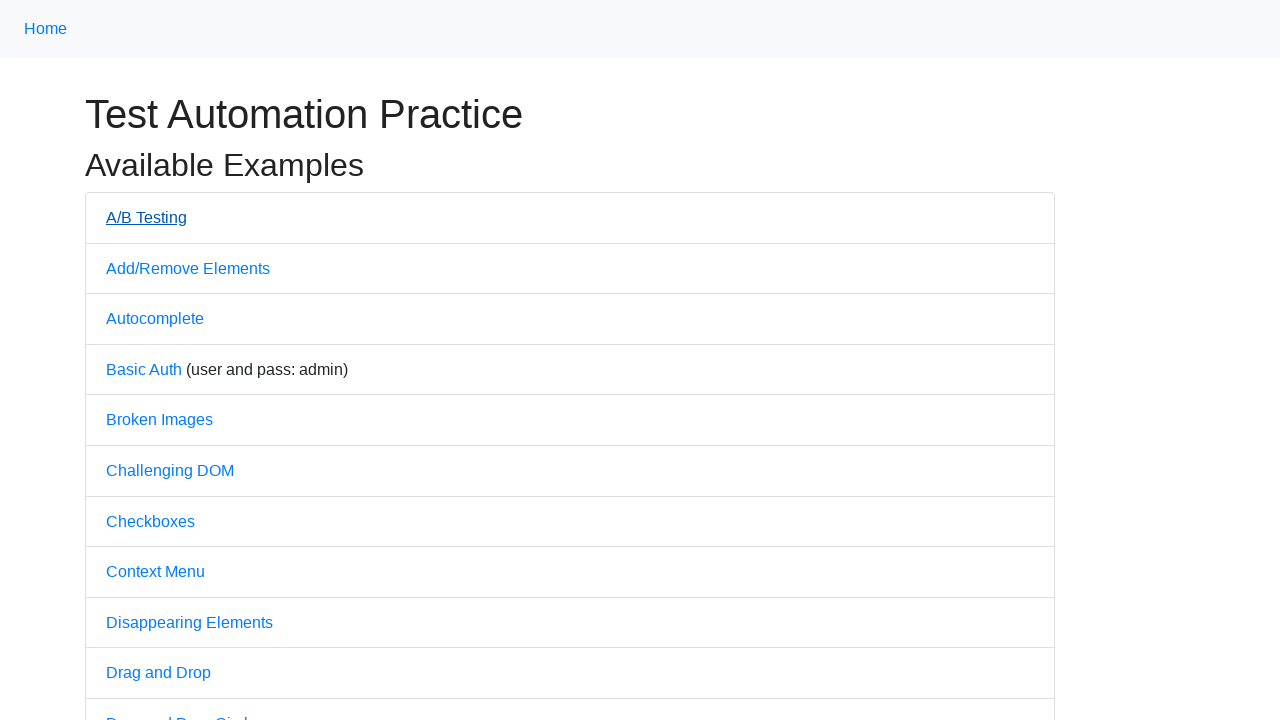

Verified home page title is 'Practice'
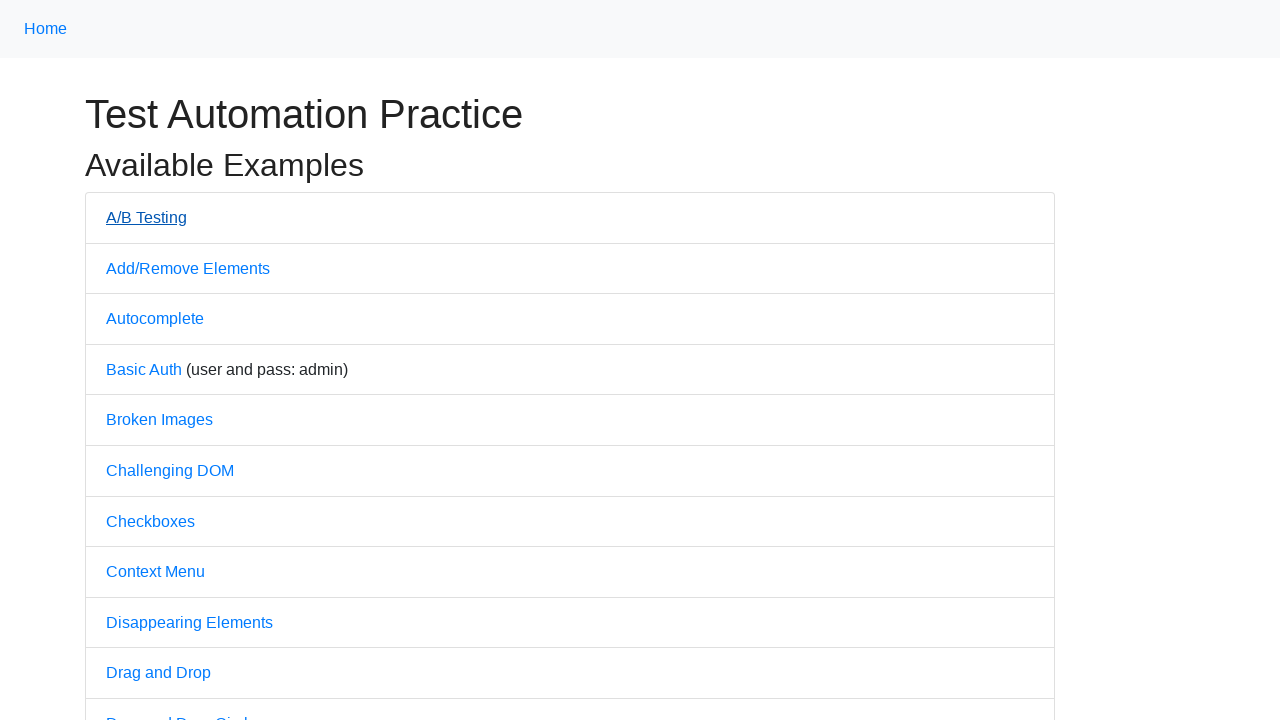

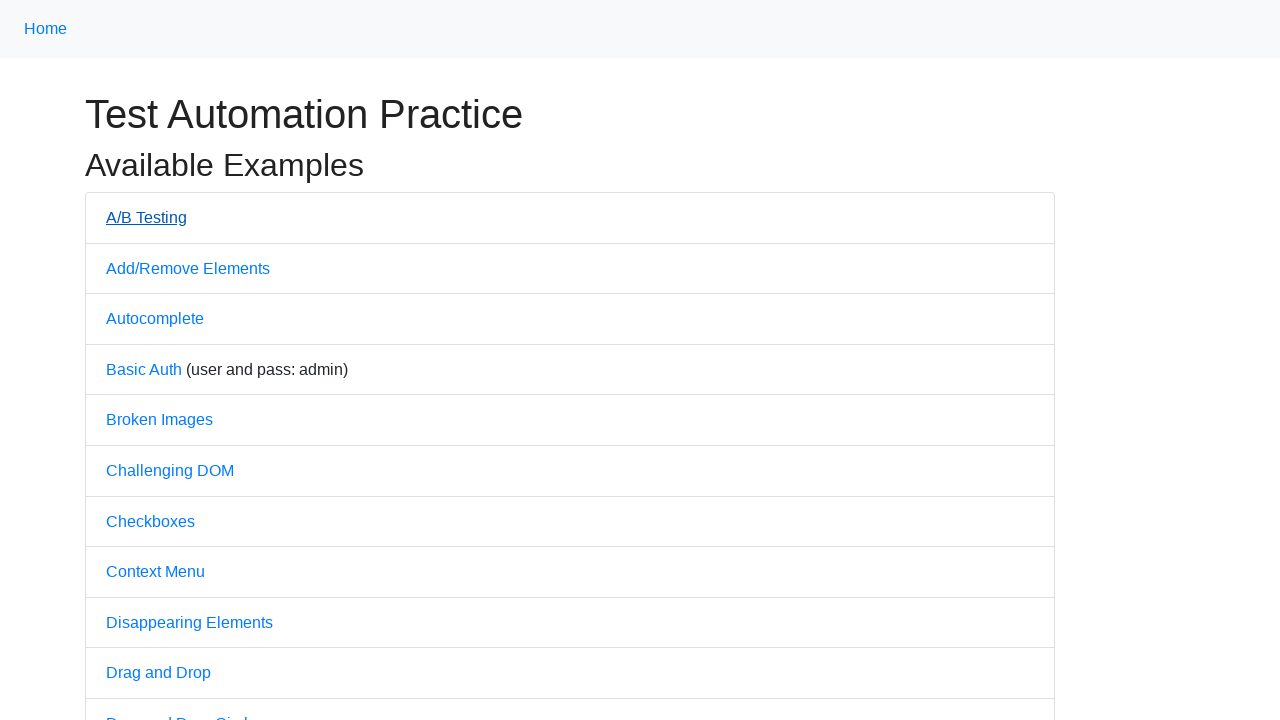